Security test that loads a page and monitors for JavaScript errors in the browser console.

Starting URL: https://automationintesting.online/

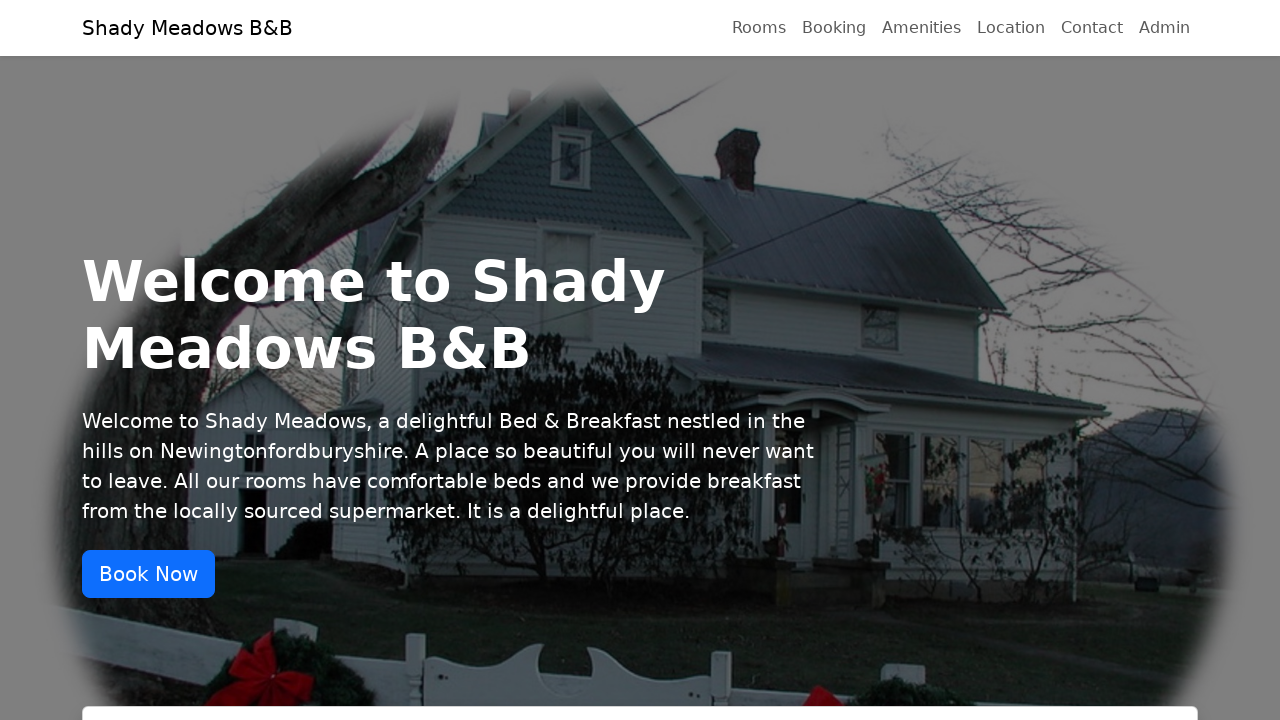

Set up JavaScript error monitoring listener
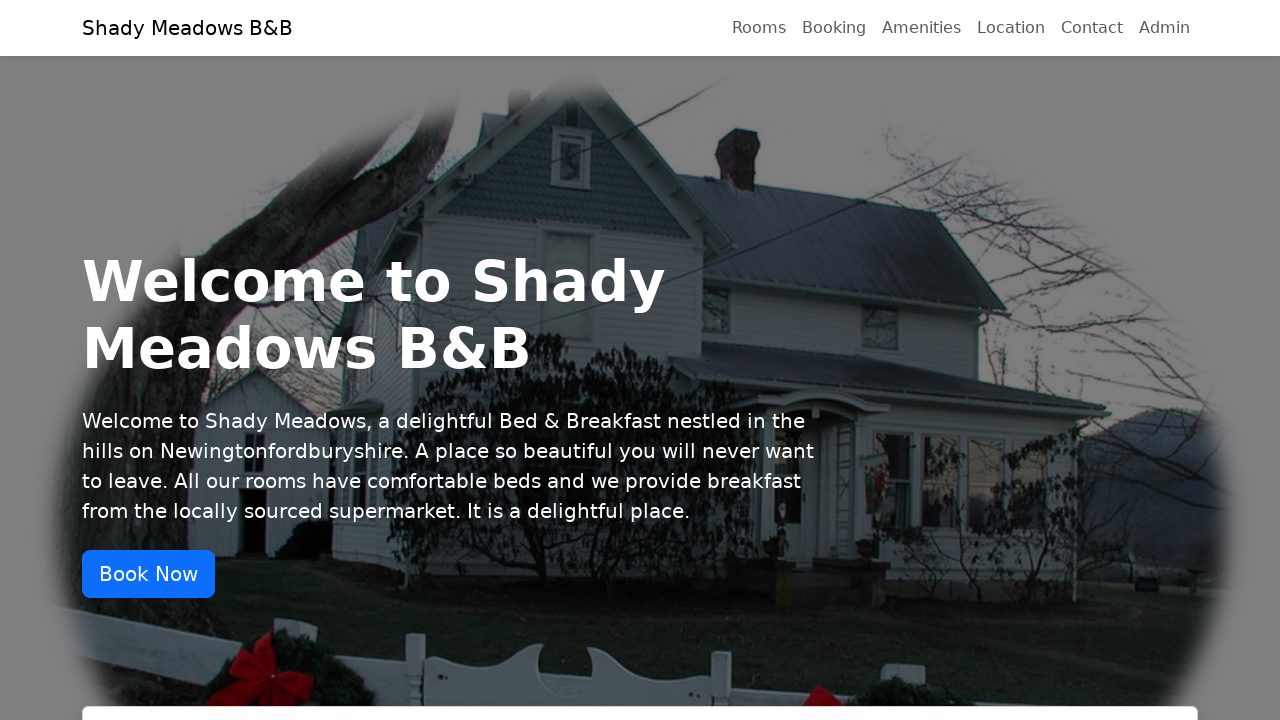

Reloaded the page to capture any JavaScript errors
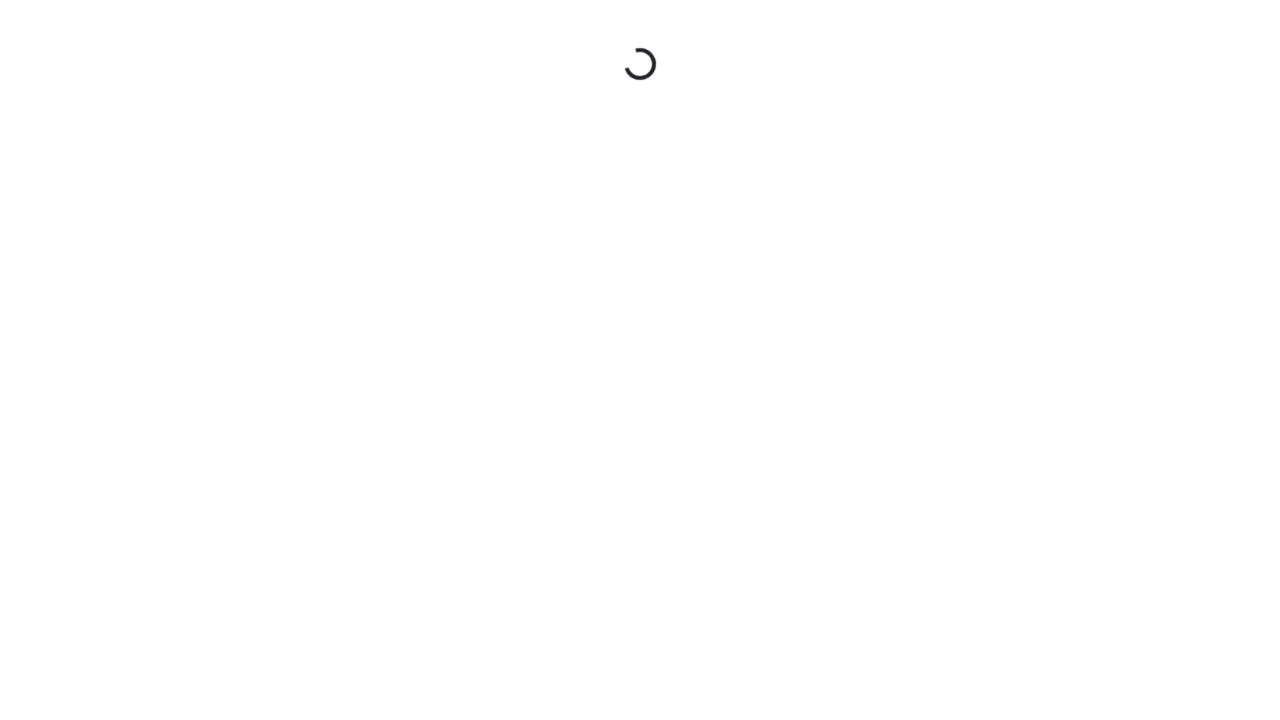

Waited for page to reach network idle state
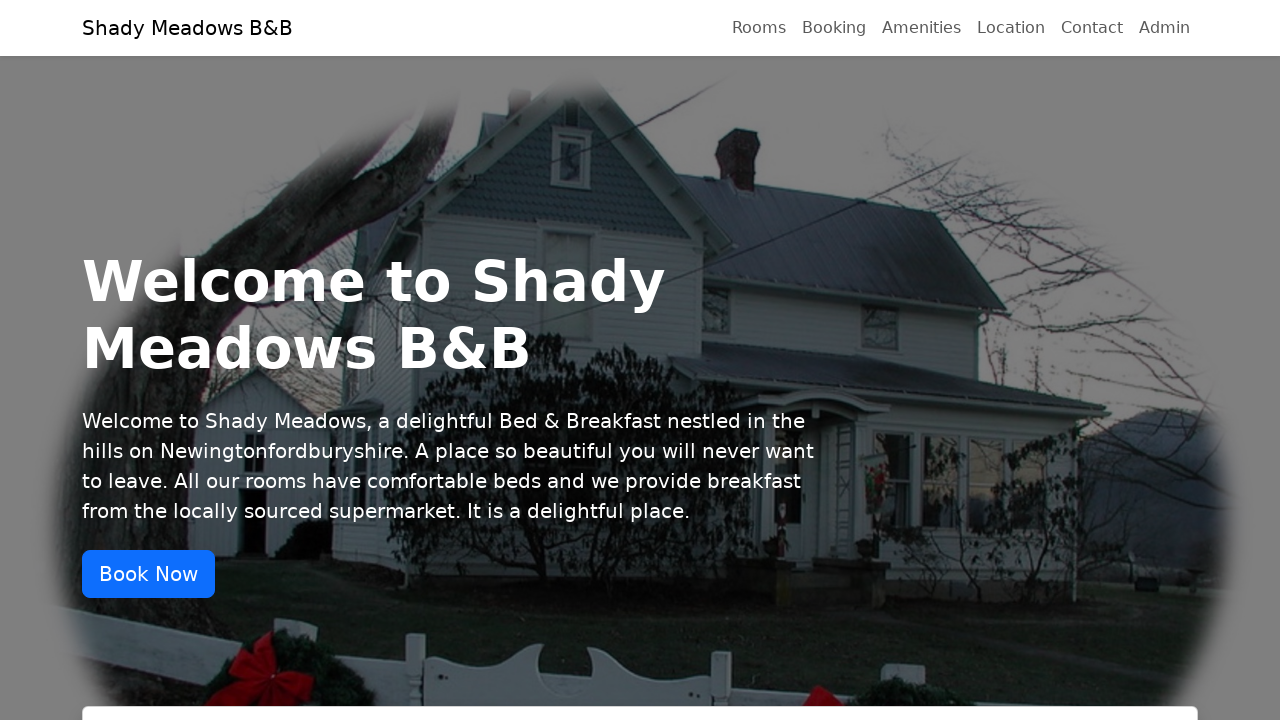

Logged any JavaScript errors found during page load
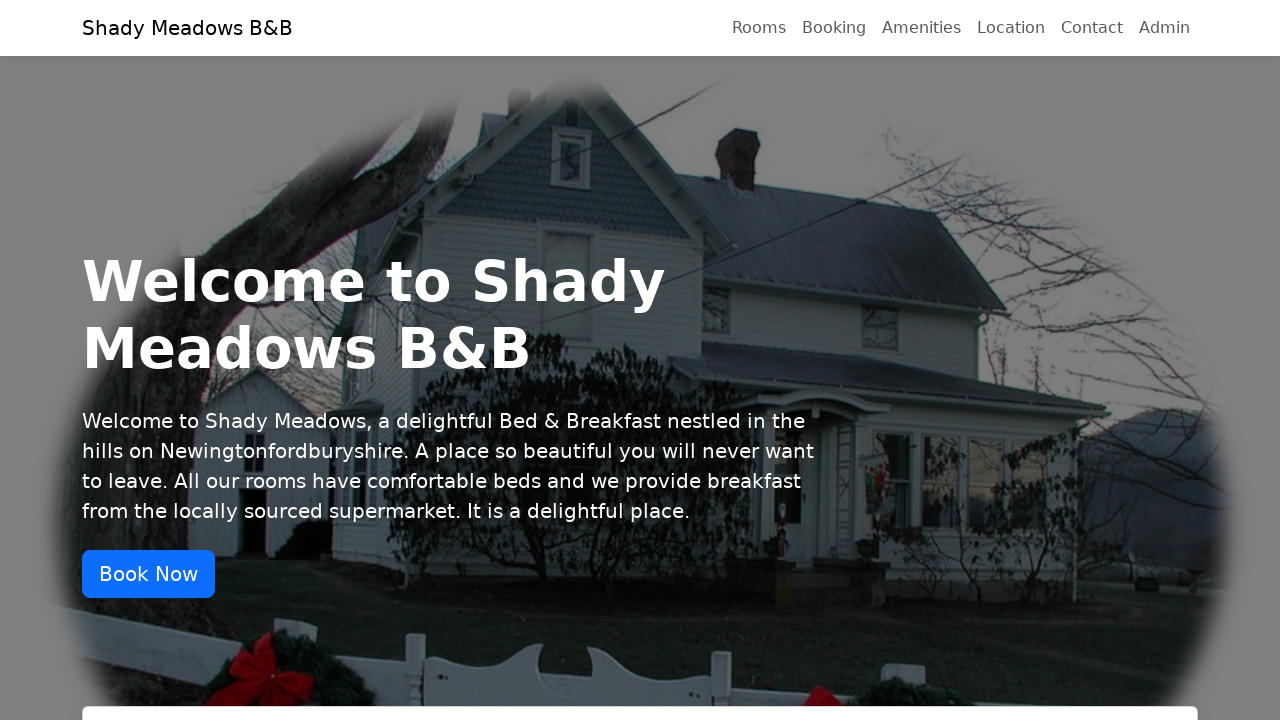

Verified no JavaScript errors were detected
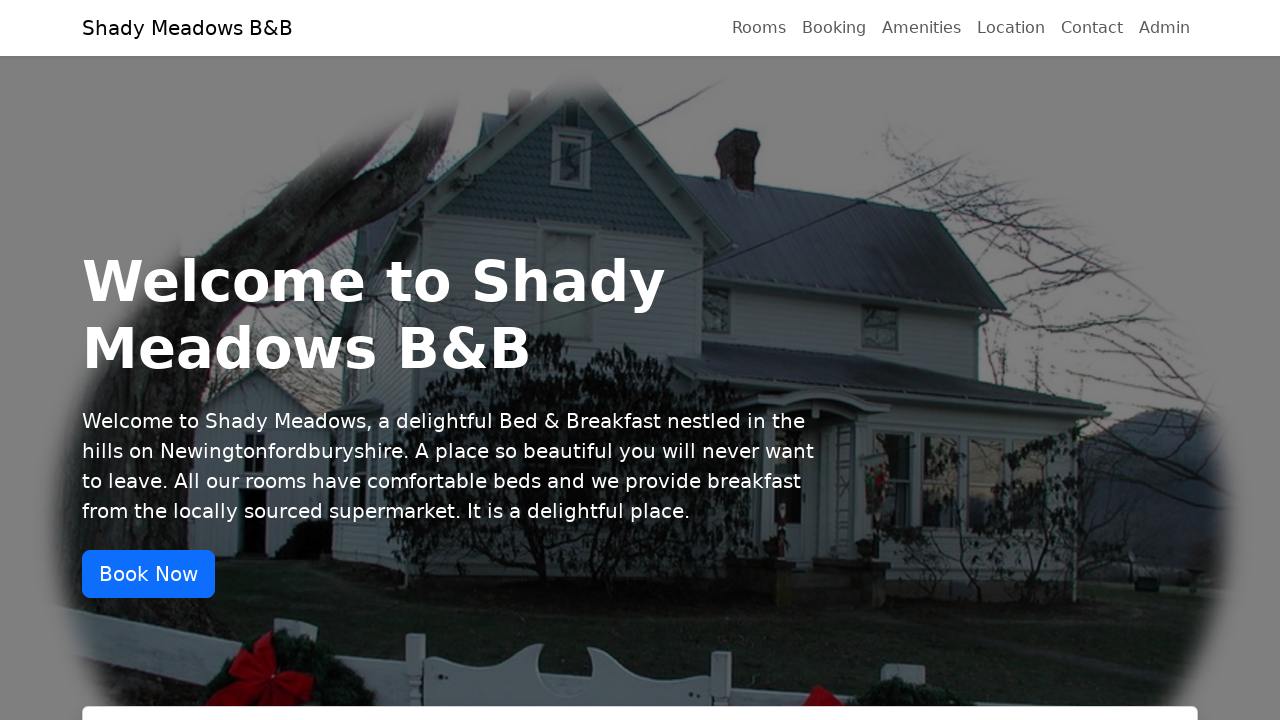

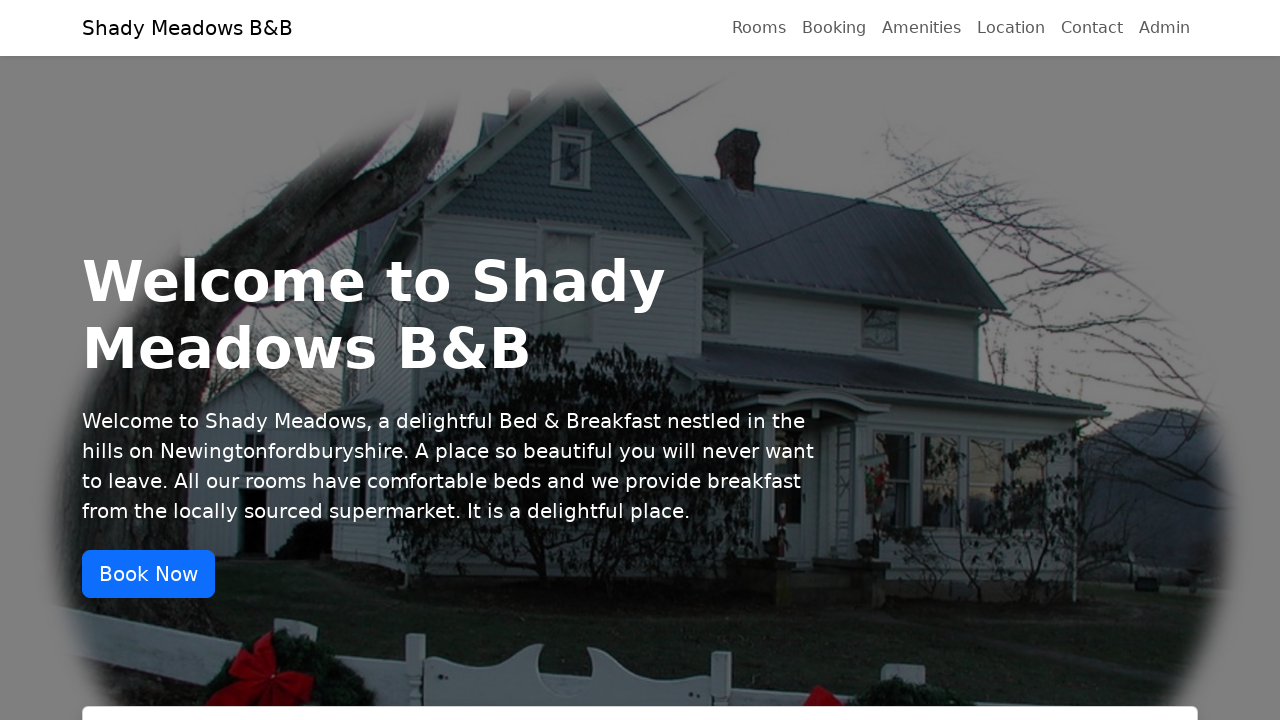